Scrolls down the page and verifies that the post creator specialized info is displayed

Starting URL: https://famcare.app/

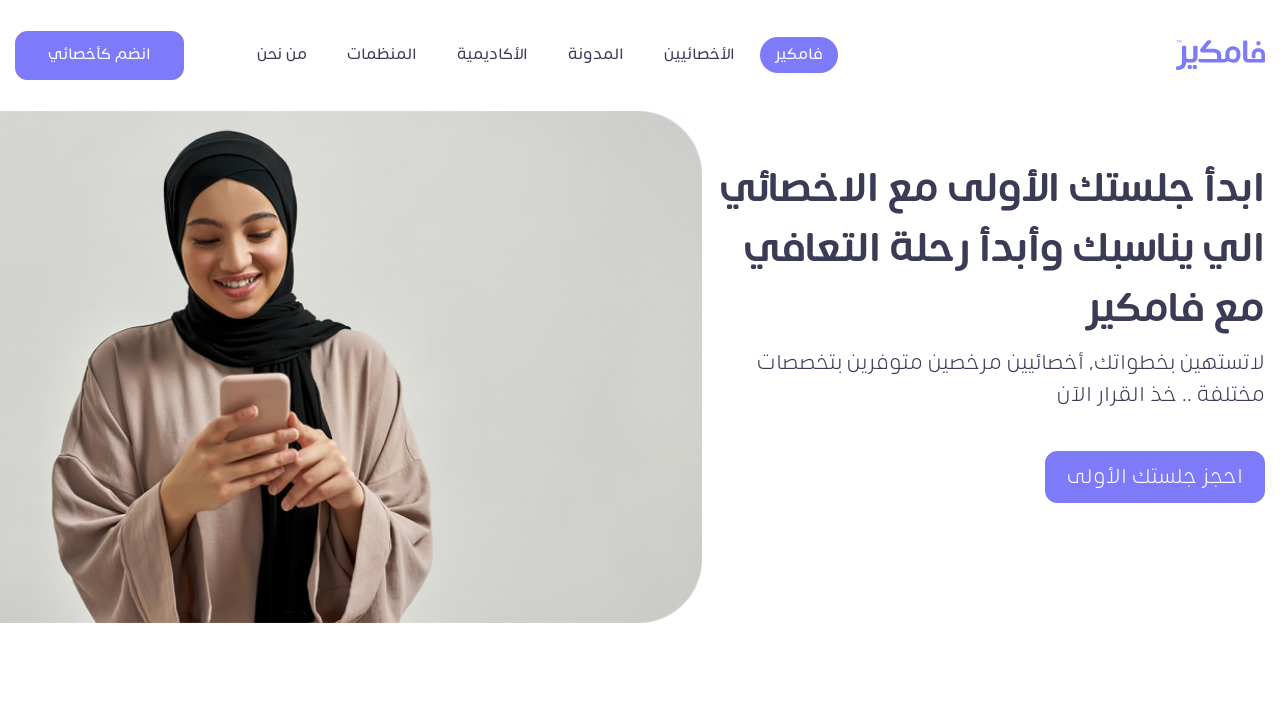

Scrolled down 3100 pixels to blog section
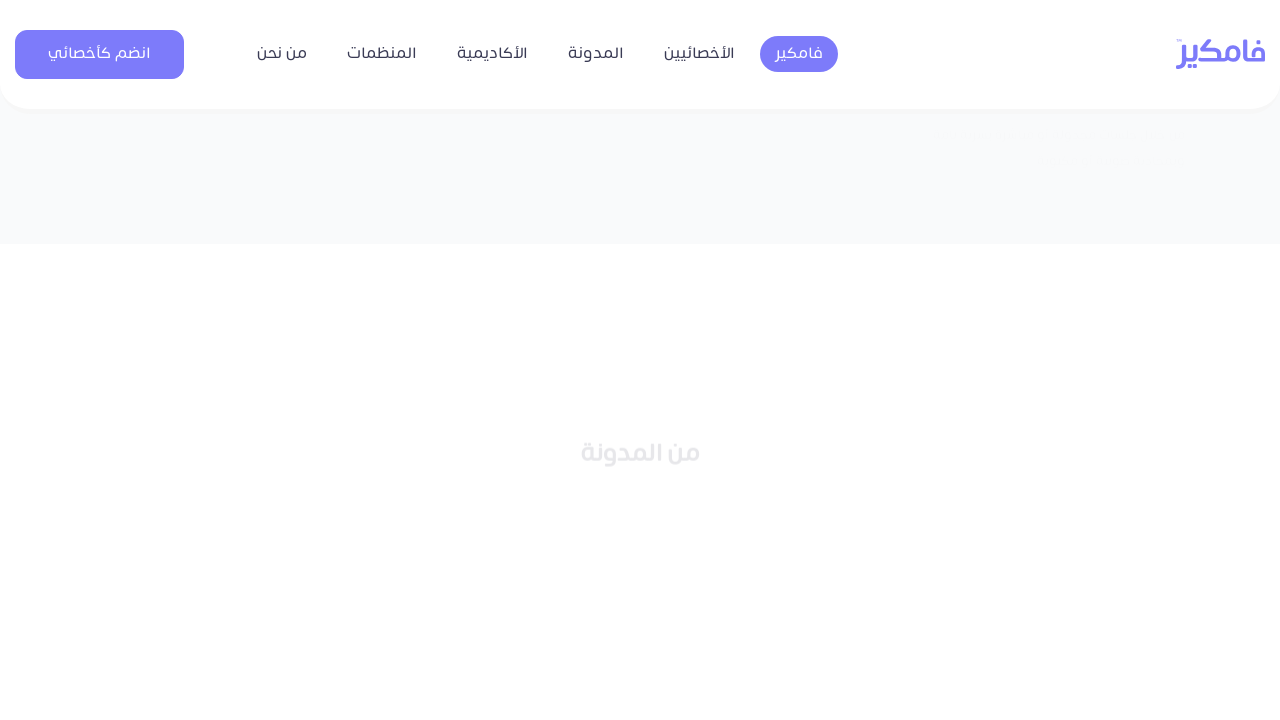

Post creator specialized info is displayed
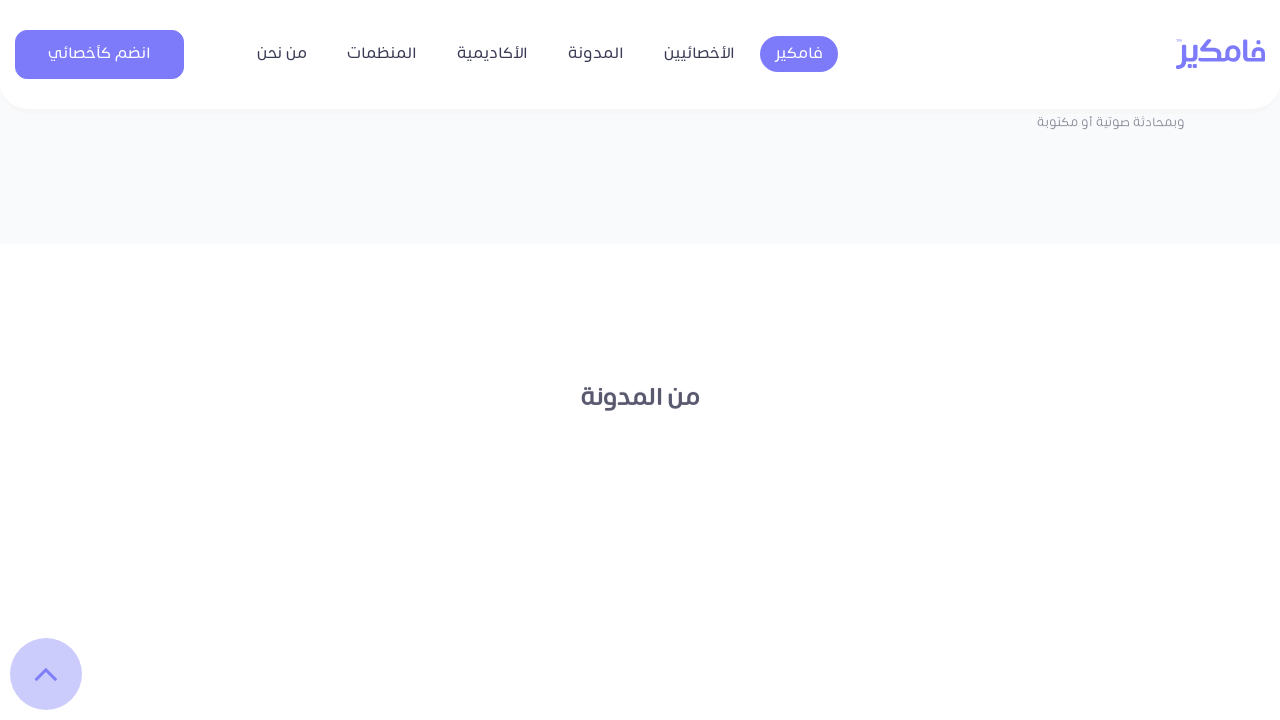

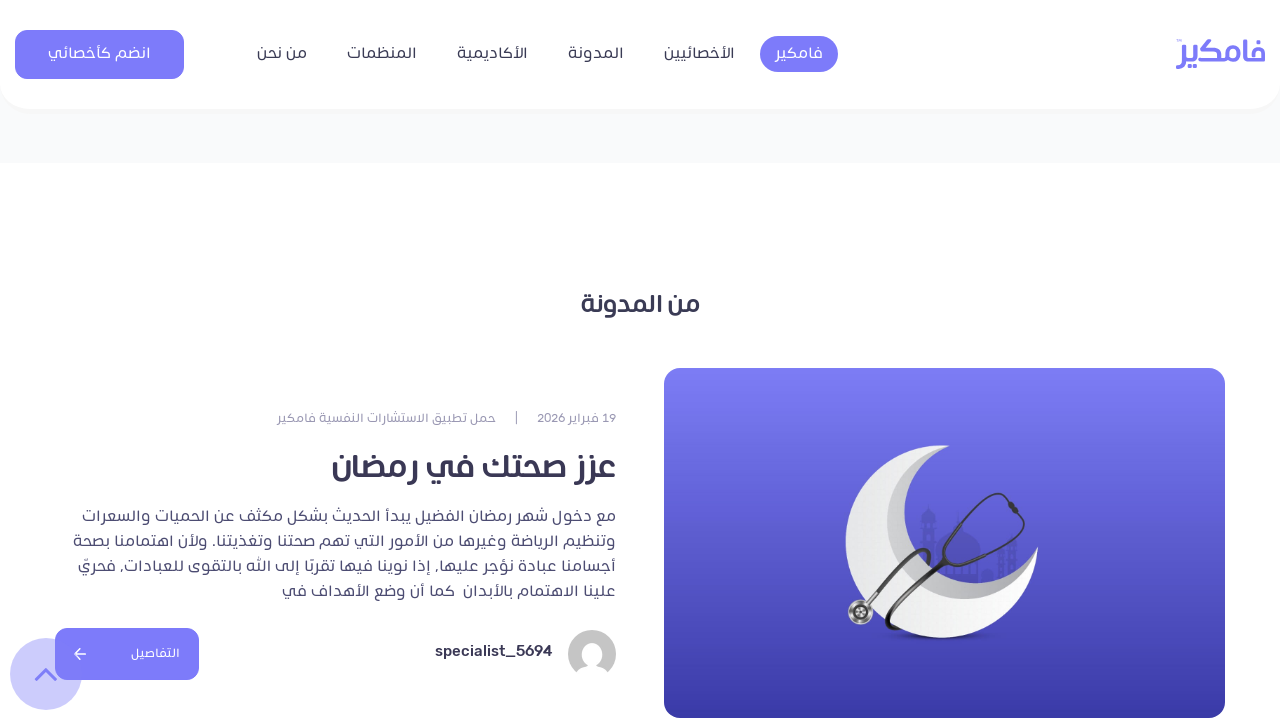